Tests drag and drop functionality by dragging an image element and dropping it into a target box

Starting URL: https://formy-project.herokuapp.com/dragdrop

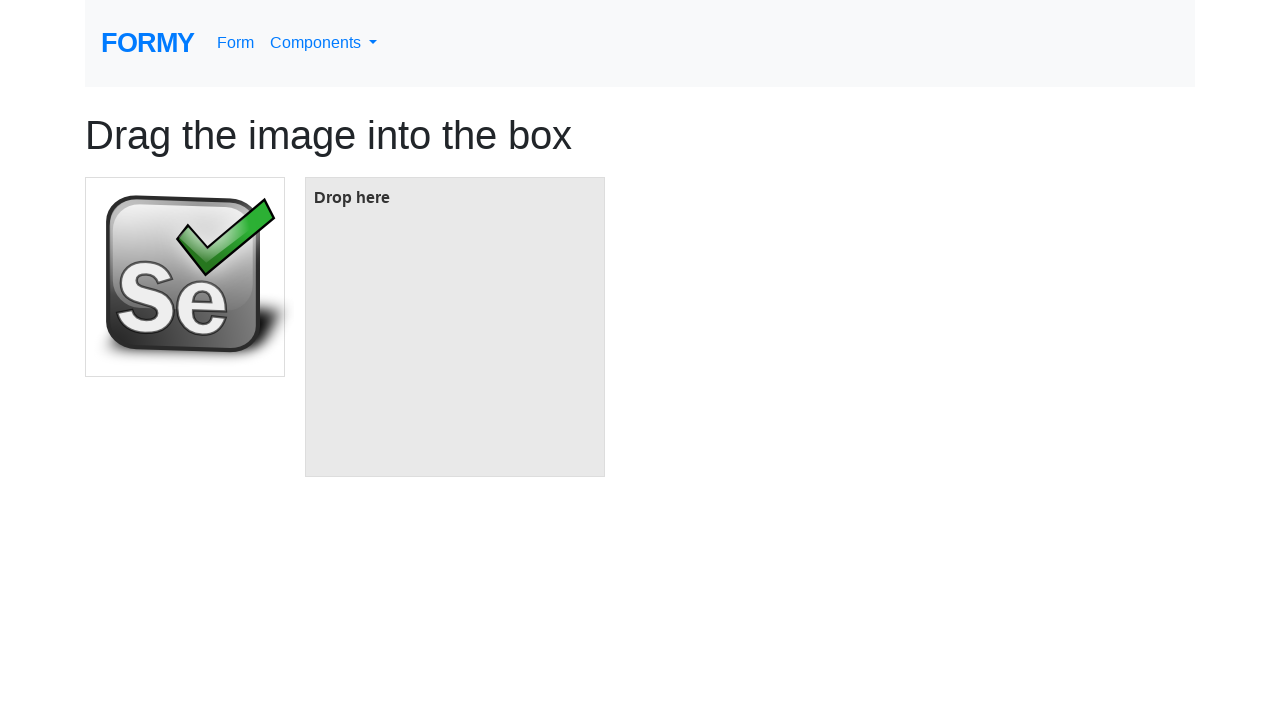

Located the image element to be dragged
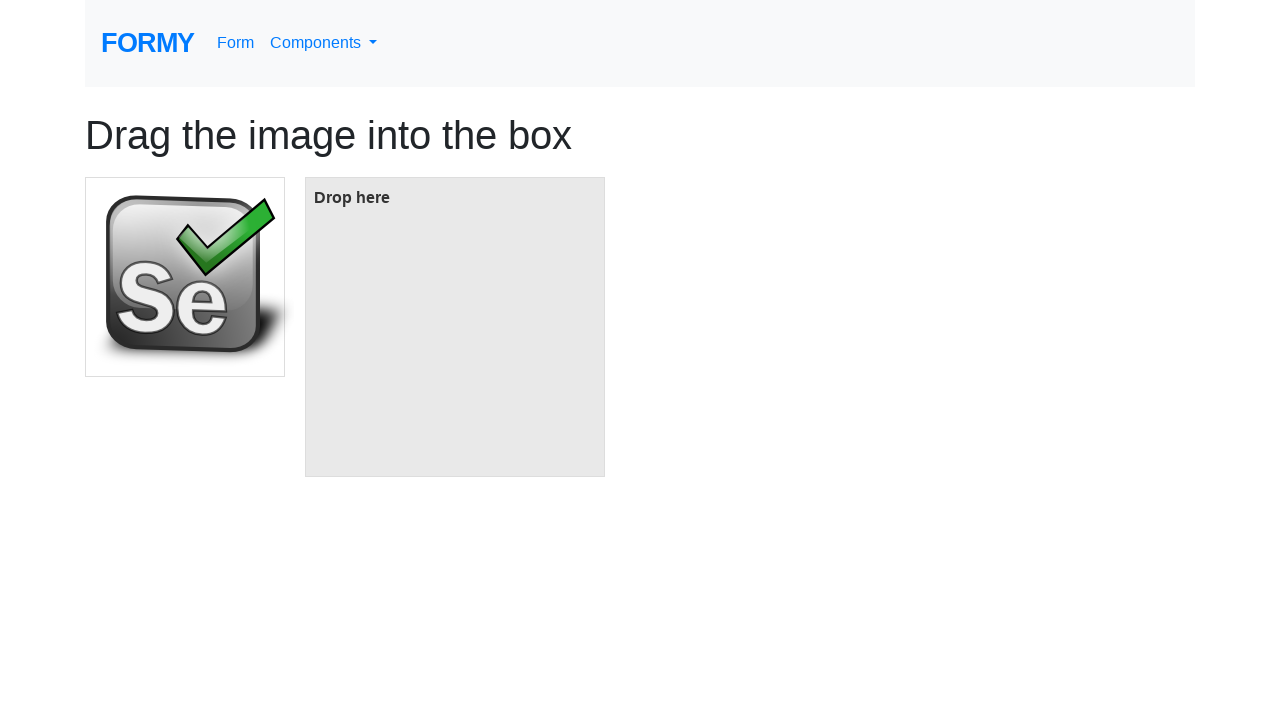

Located the target drop box
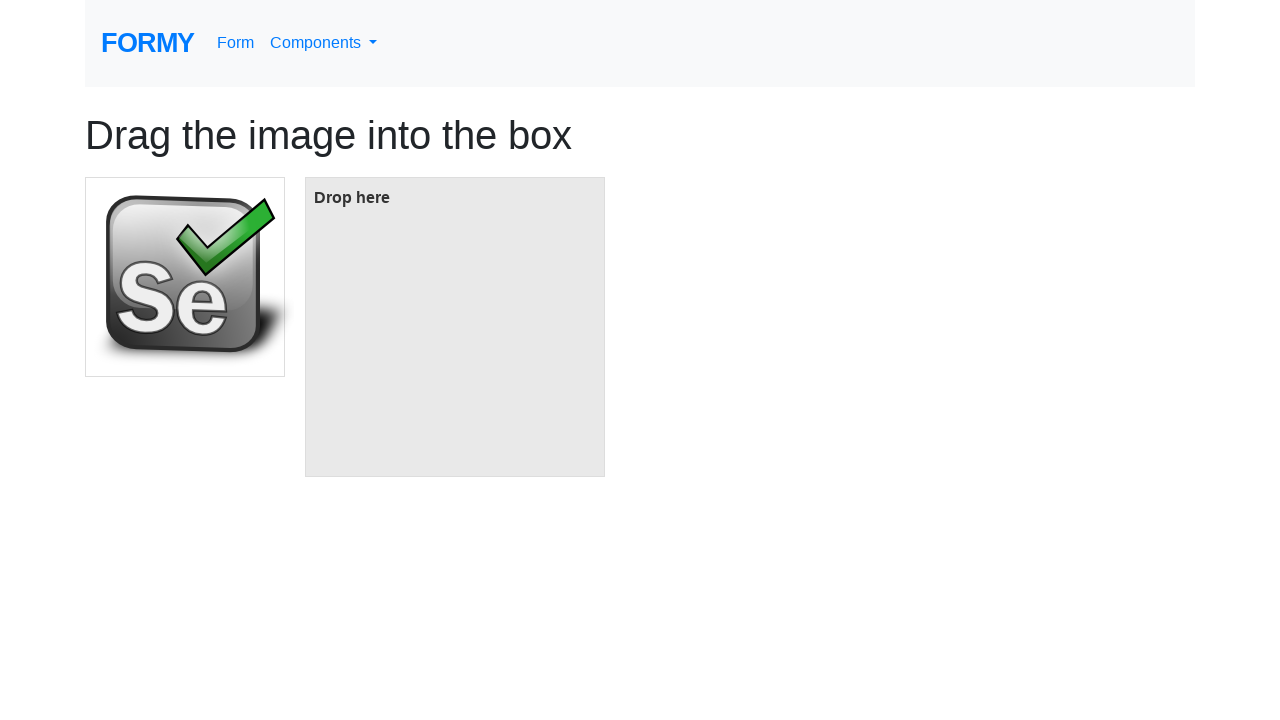

Dragged image element into target box at (455, 327)
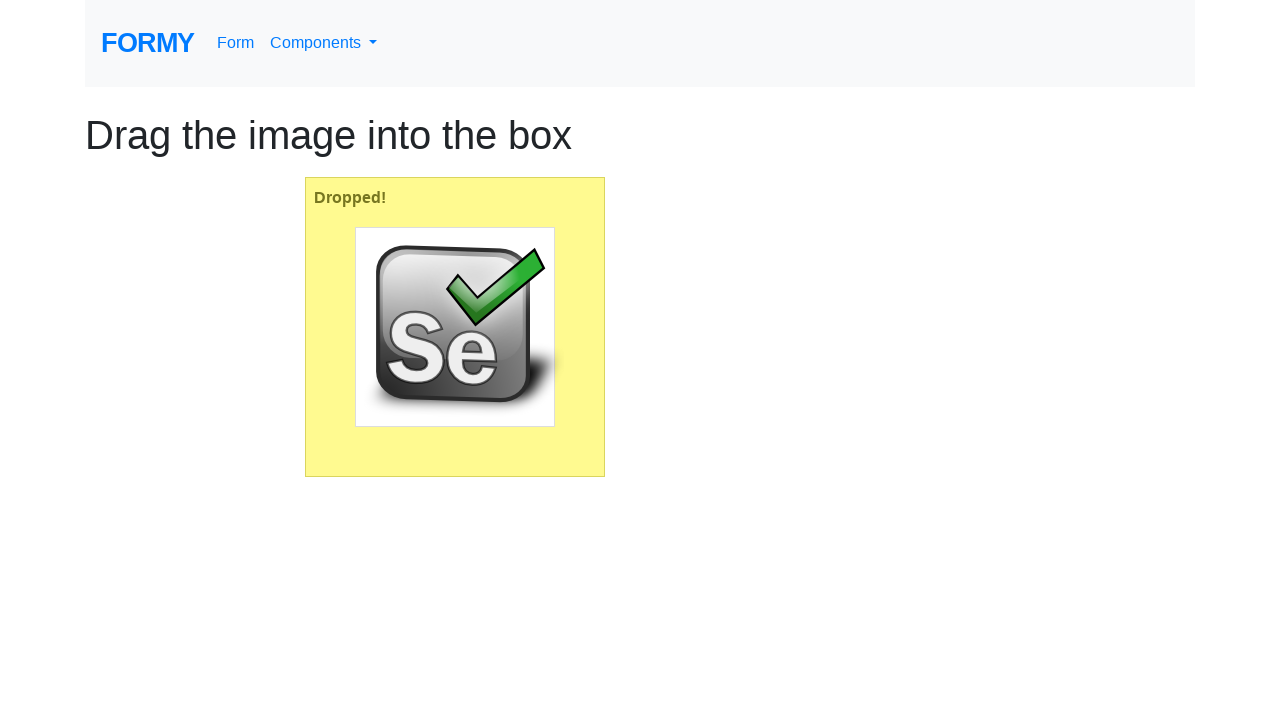

Waited 1 second for drag and drop action to complete
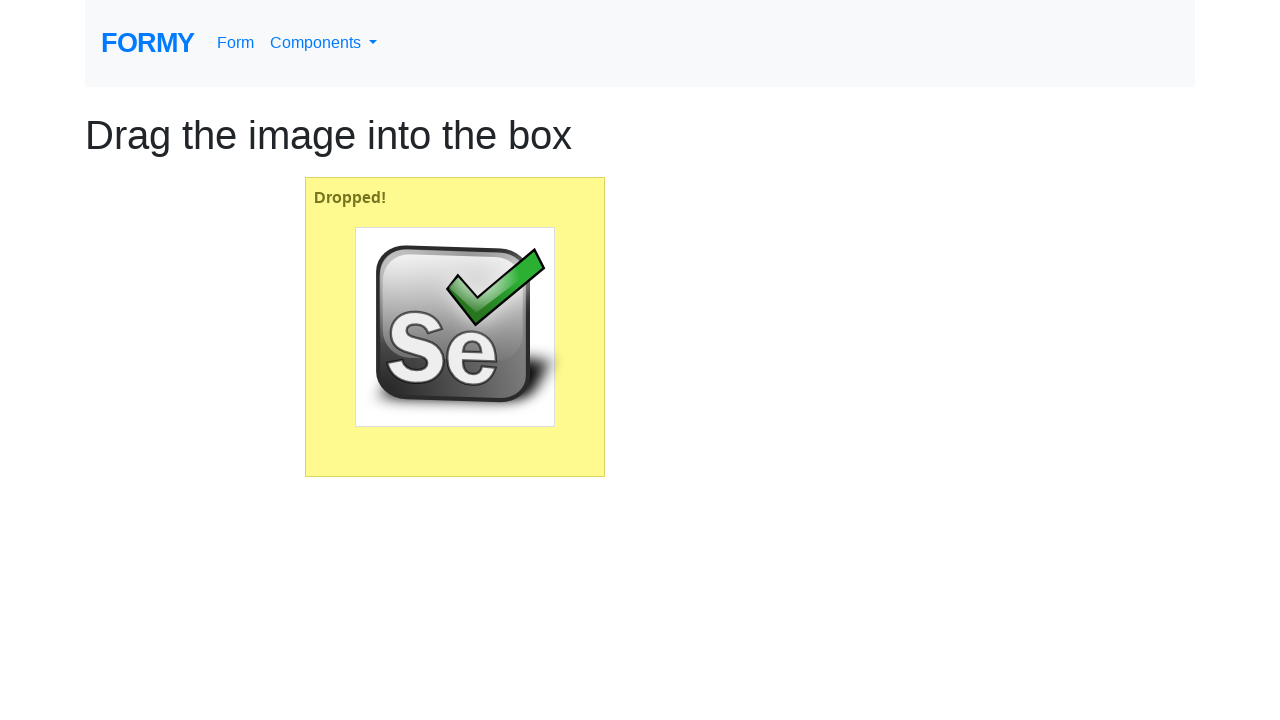

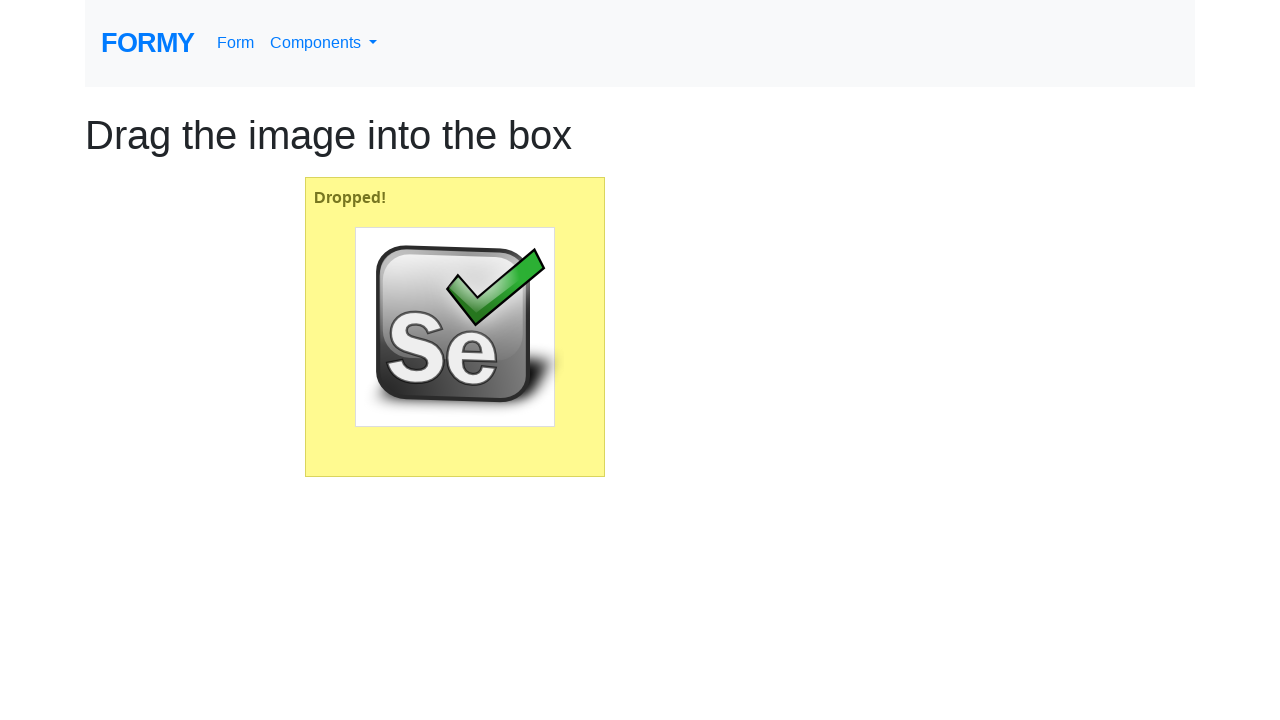